Tests the jQuery UI resizable widget by dragging the resize handle to expand the element by 400 pixels in both width and height

Starting URL: https://jqueryui.com/resources/demos/resizable/default.html

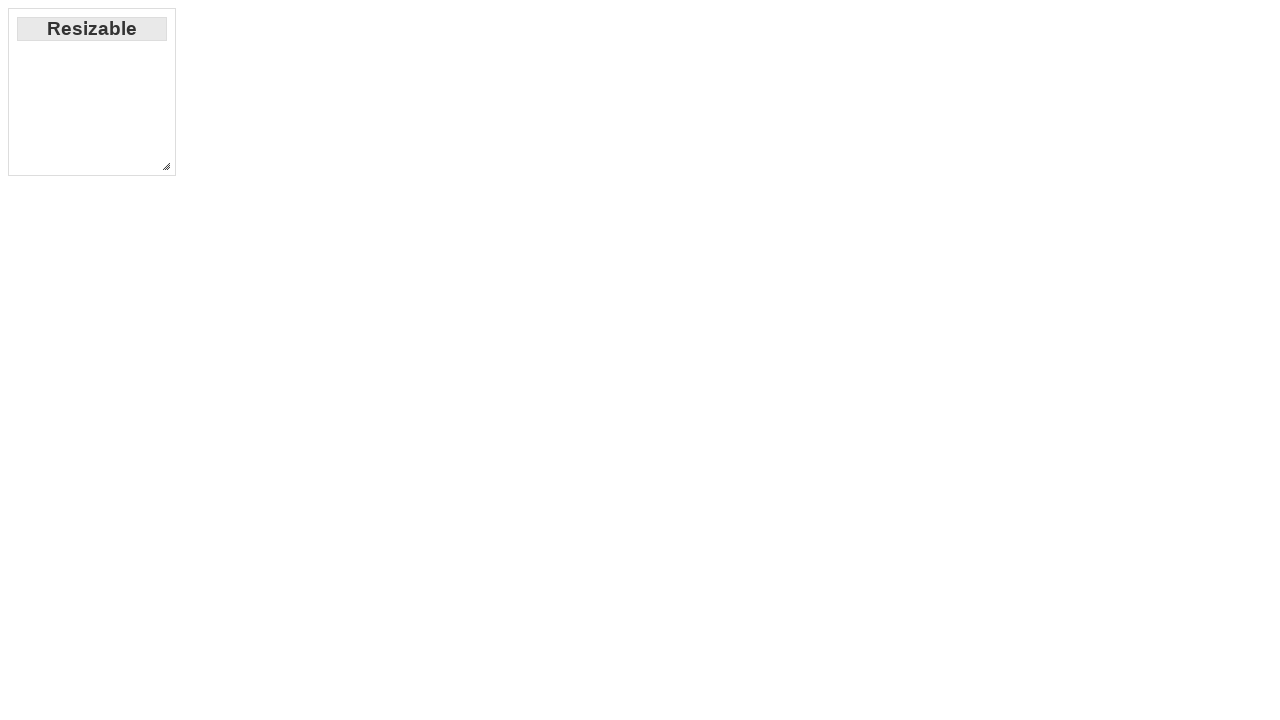

Navigated to jQuery UI resizable demo page
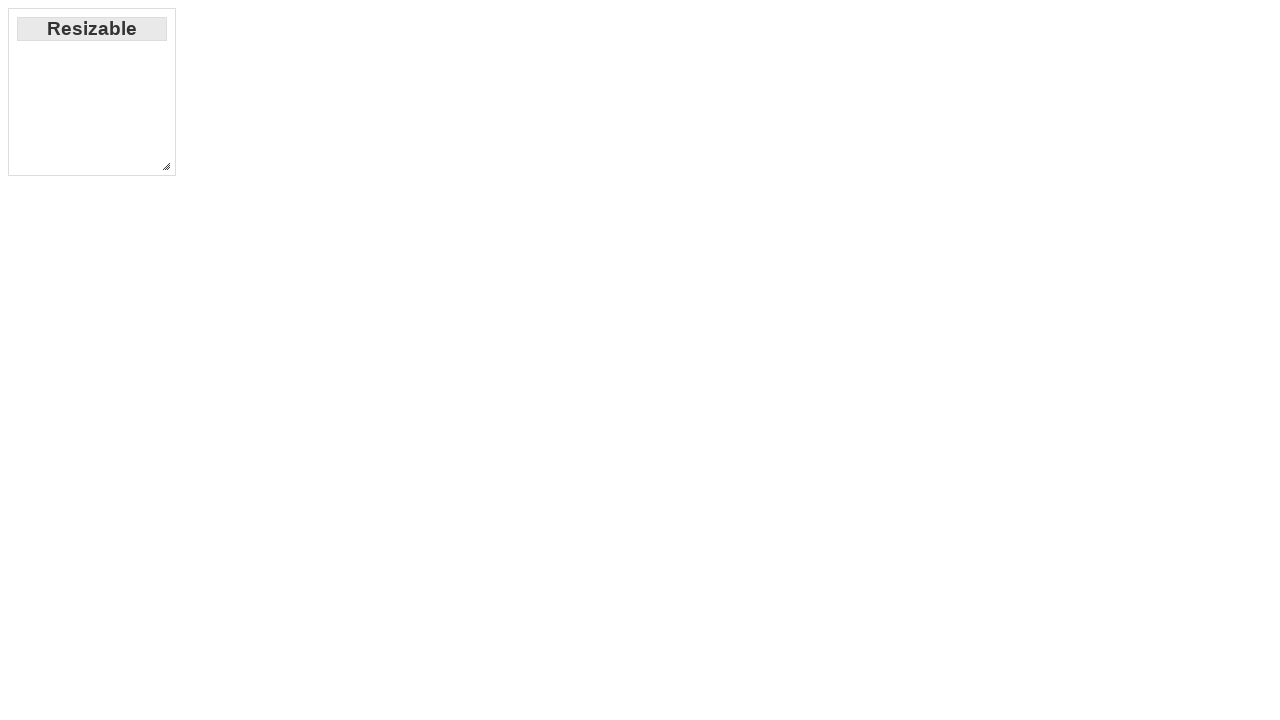

Located the resize handle element
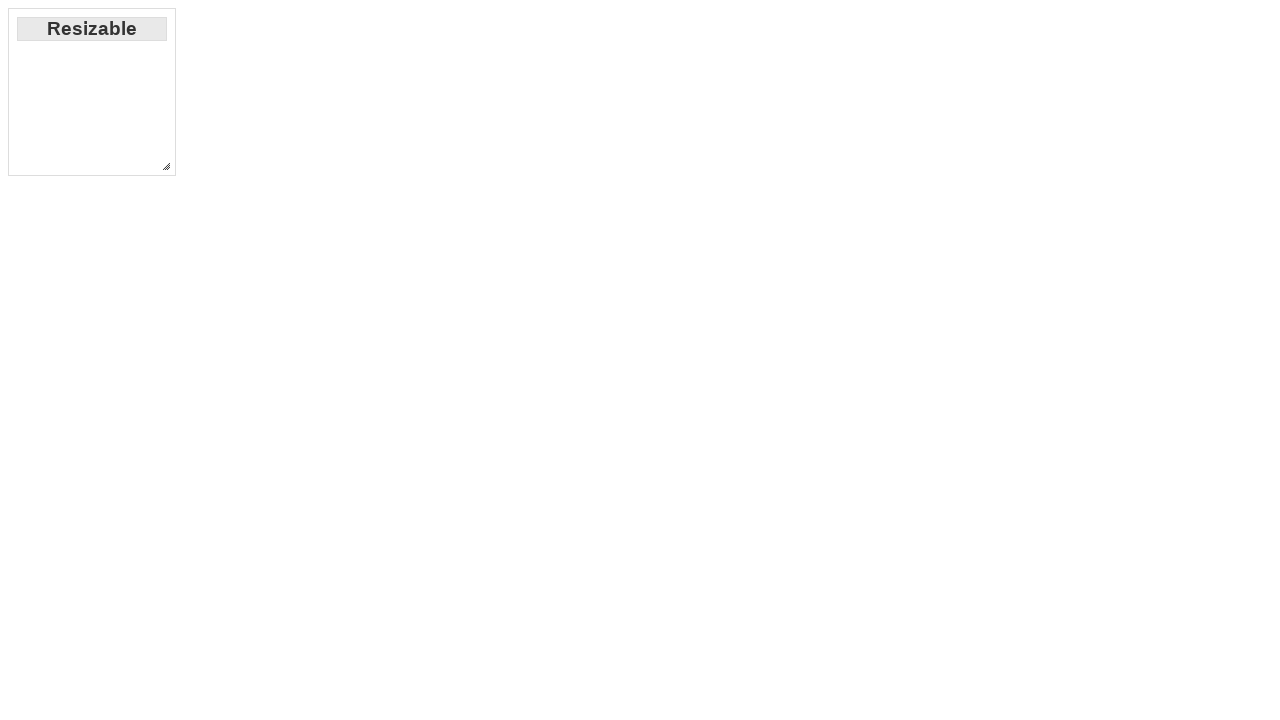

Retrieved bounding box of the resize handle
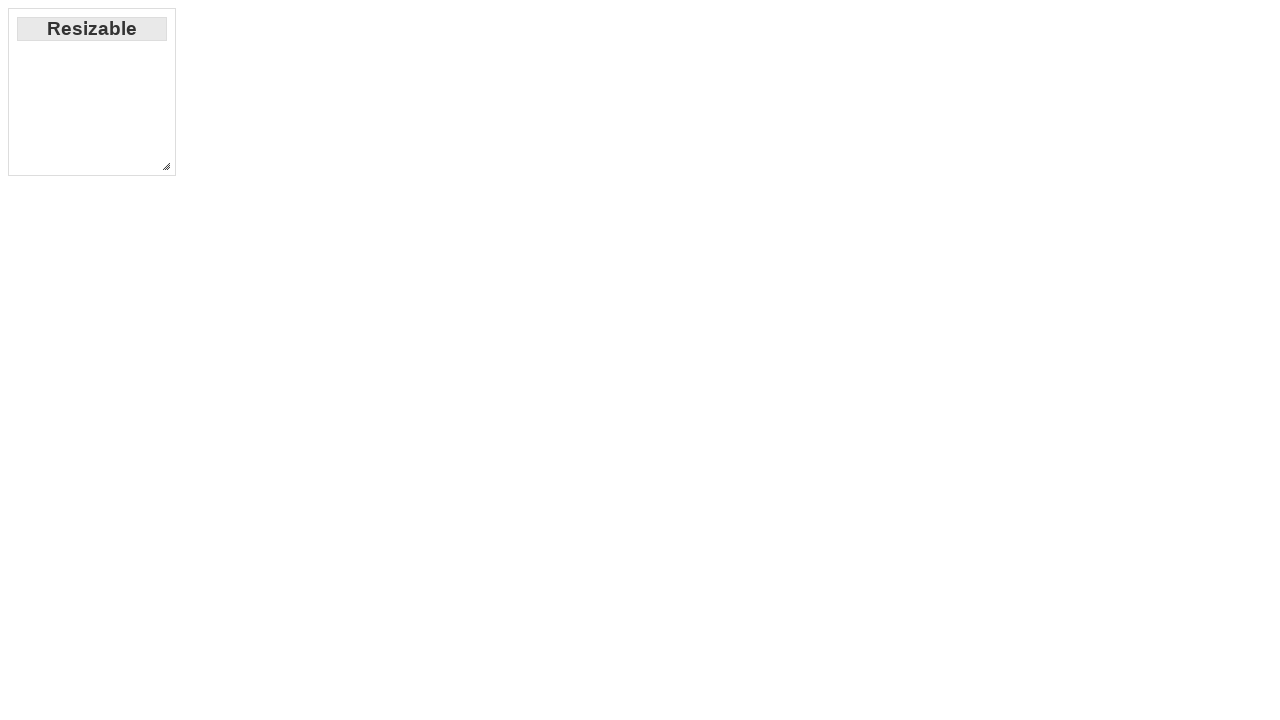

Moved mouse to the center of the resize handle at (166, 166)
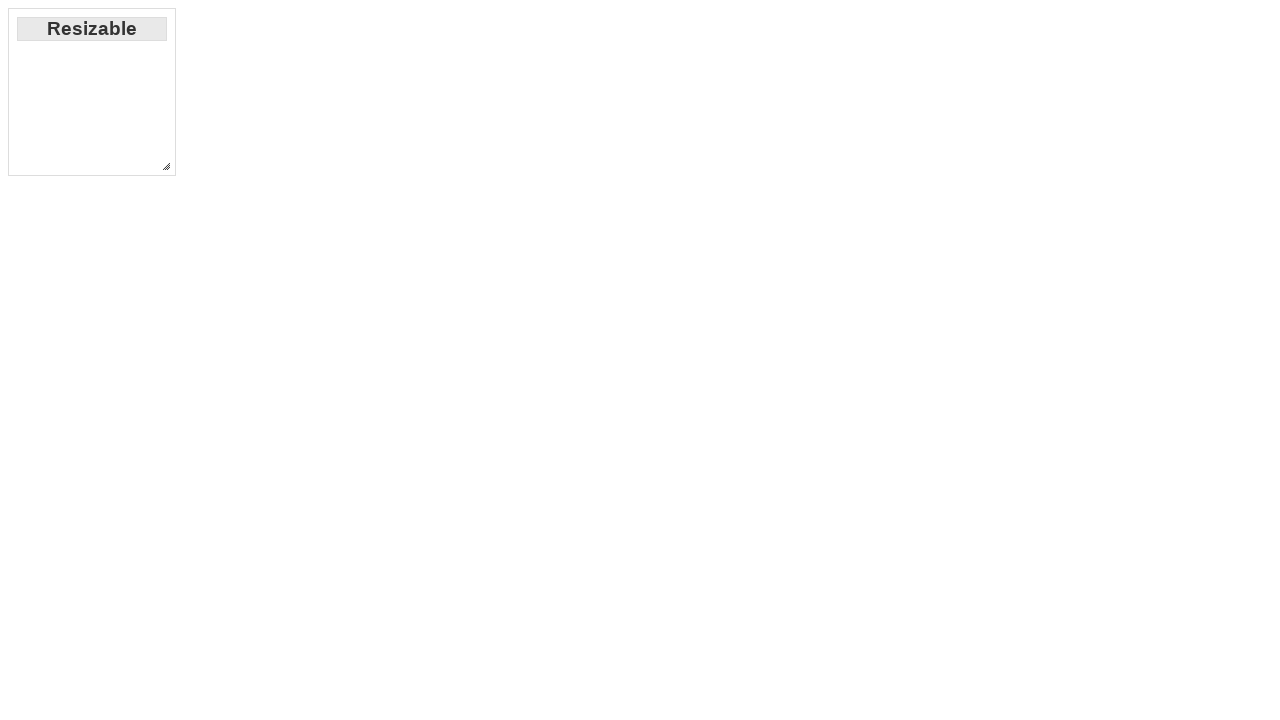

Pressed down the mouse button on the resize handle at (166, 166)
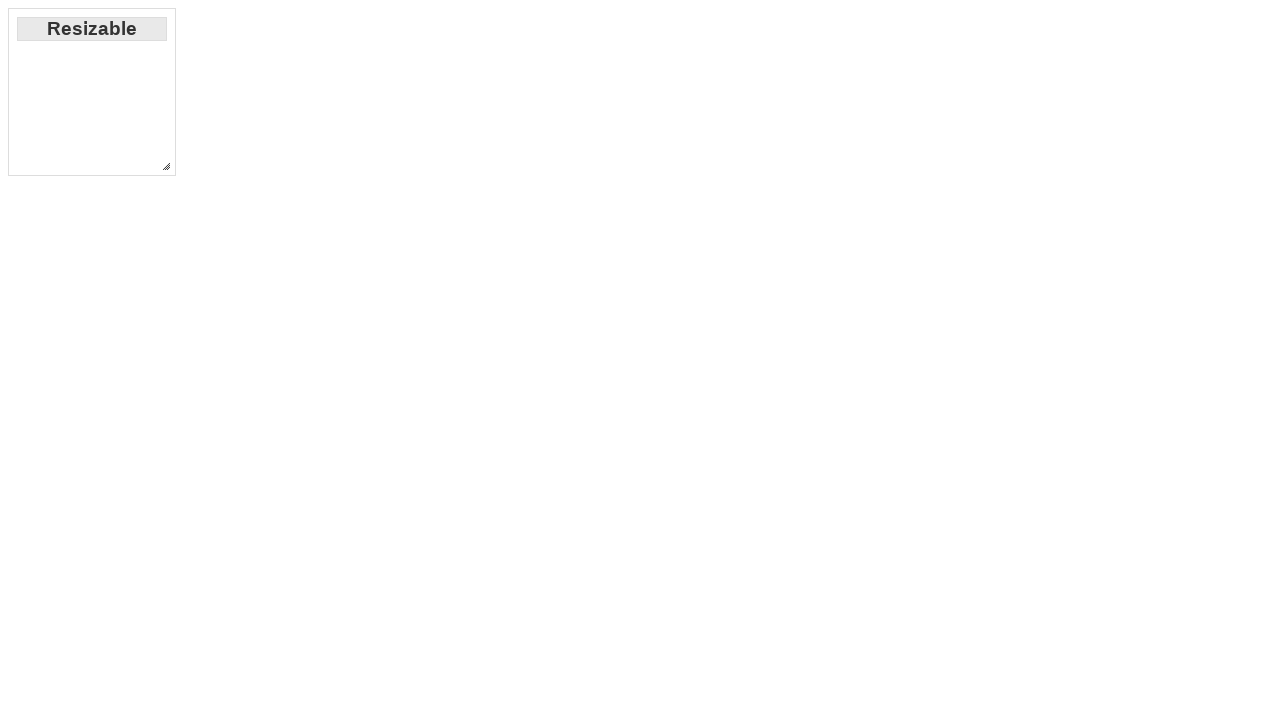

Dragged the resize handle 400 pixels right and 400 pixels down at (566, 566)
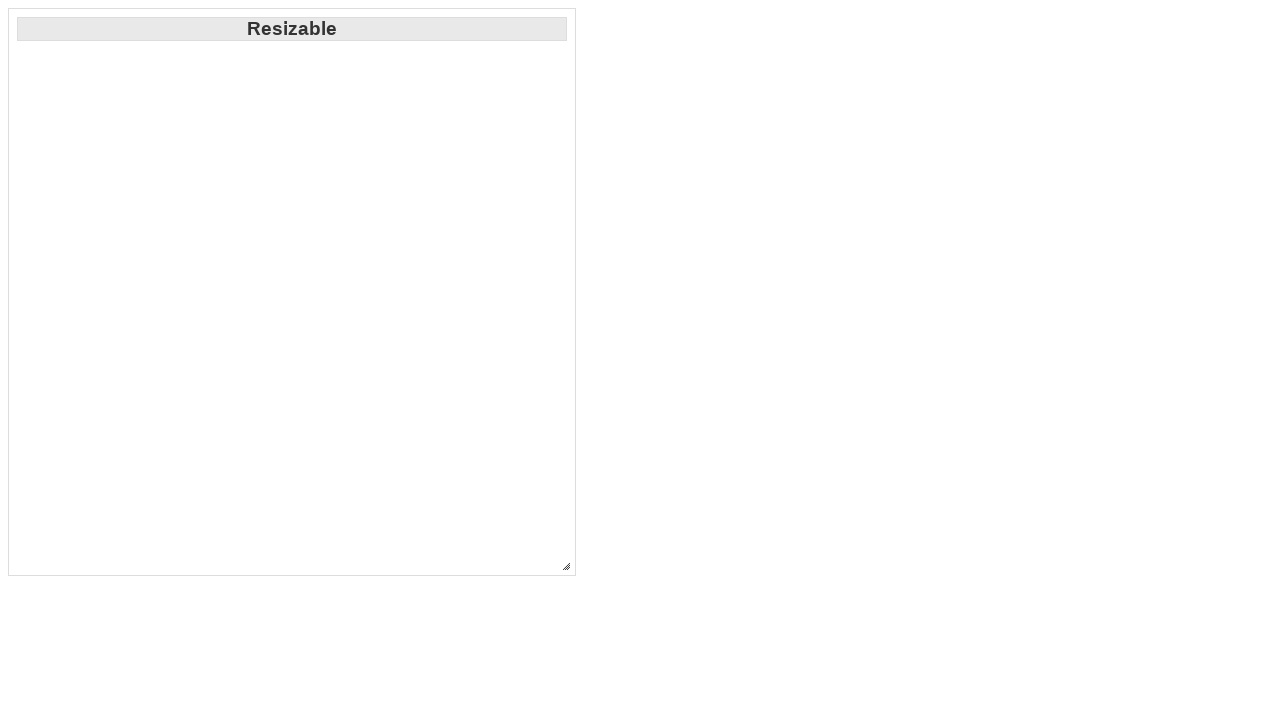

Released the mouse button to complete the resize operation at (566, 566)
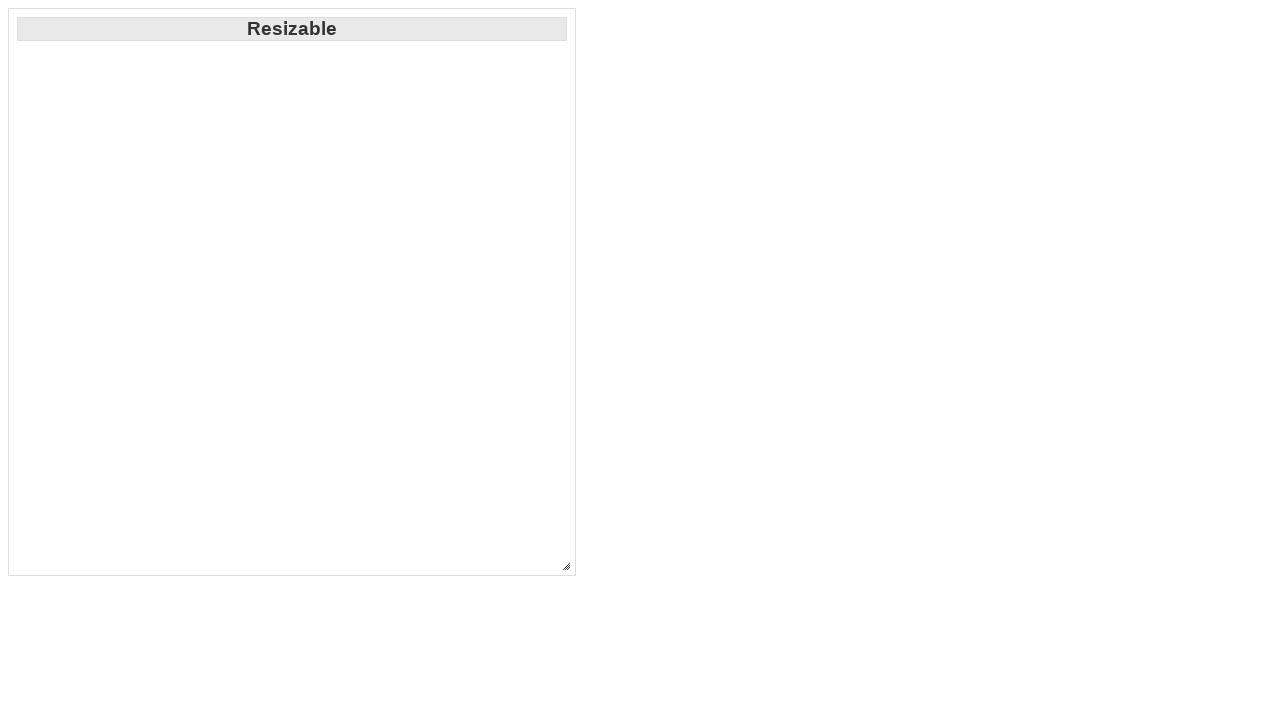

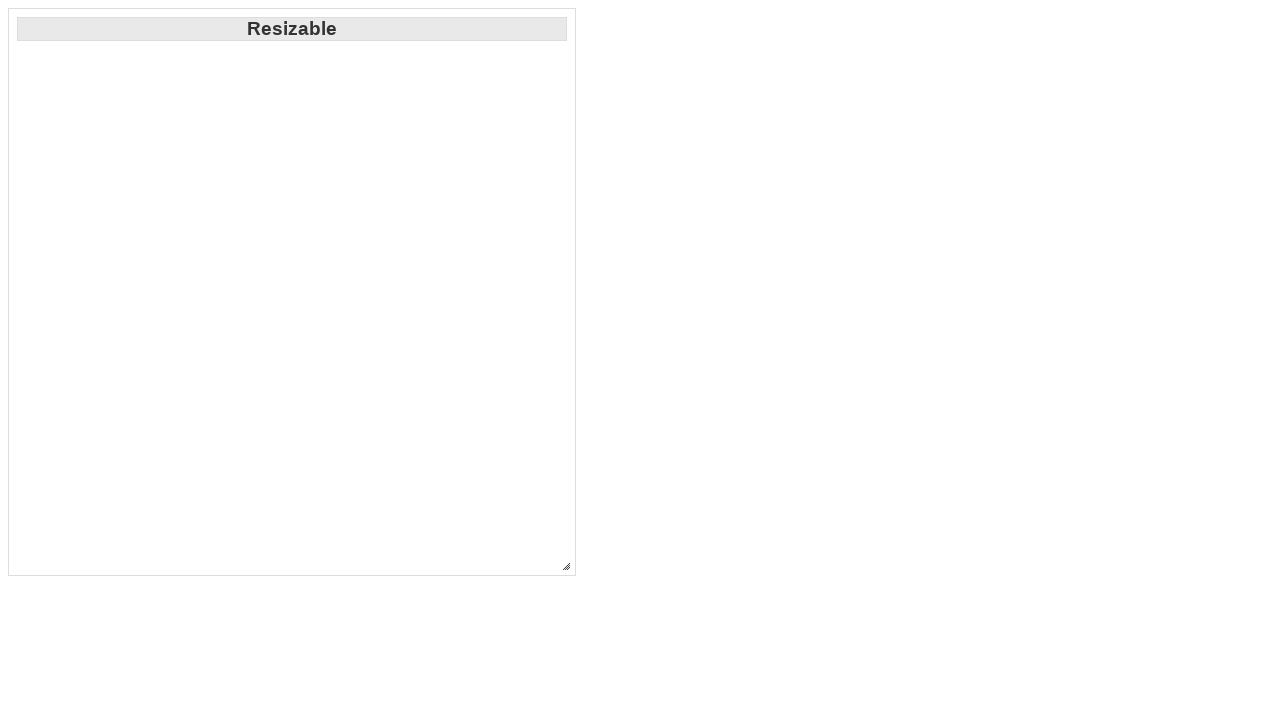